Tests adding an item to a plant list by filling in form fields (name, year, and two numeric values) using tab navigation between fields, then verifying the list is visible.

Starting URL: https://ka5fc4sskf.execute-api.us-east-1.amazonaws.com/default/Plants

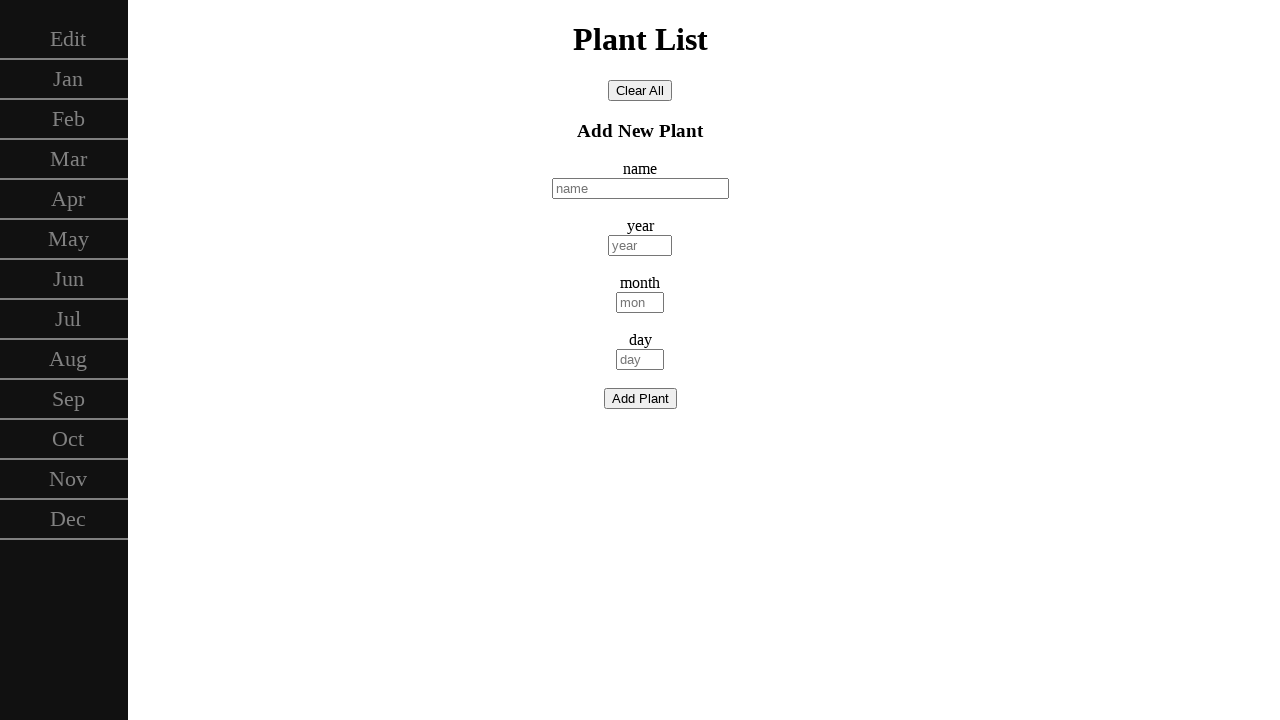

Located name input field with placeholder 'name'
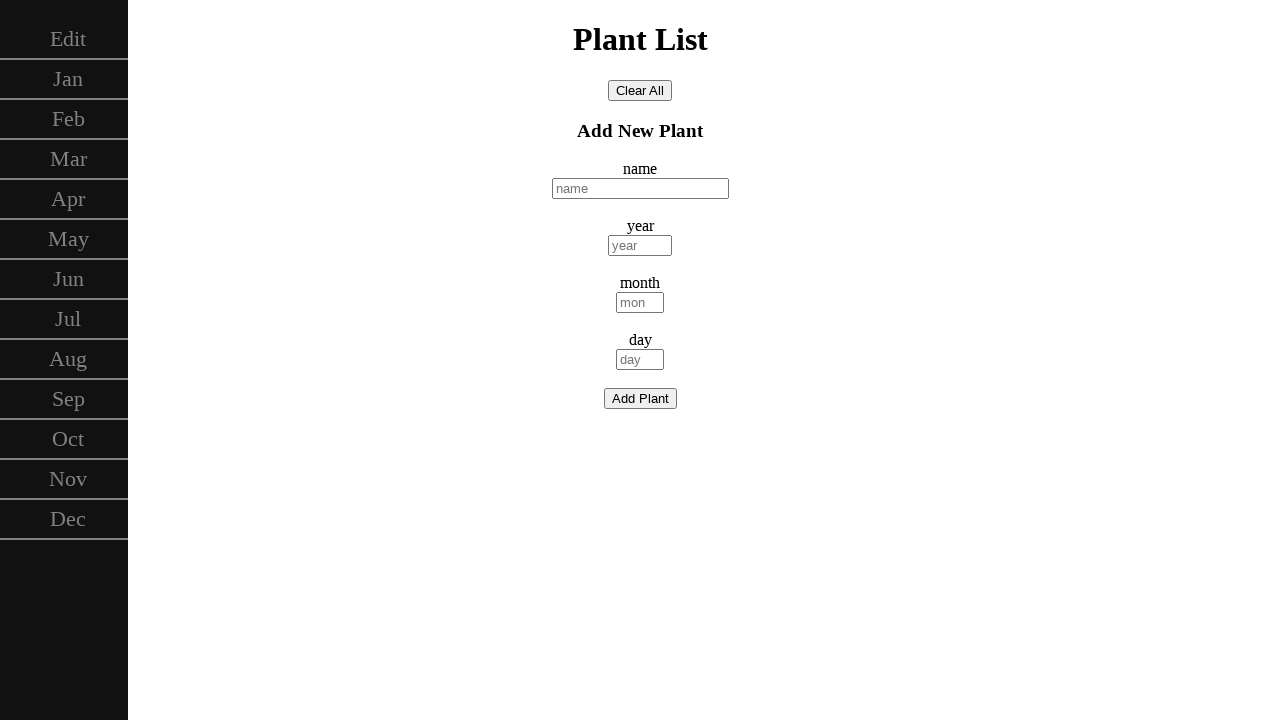

Filled name field with 'ficus' on internal:attr=[placeholder="name"i]
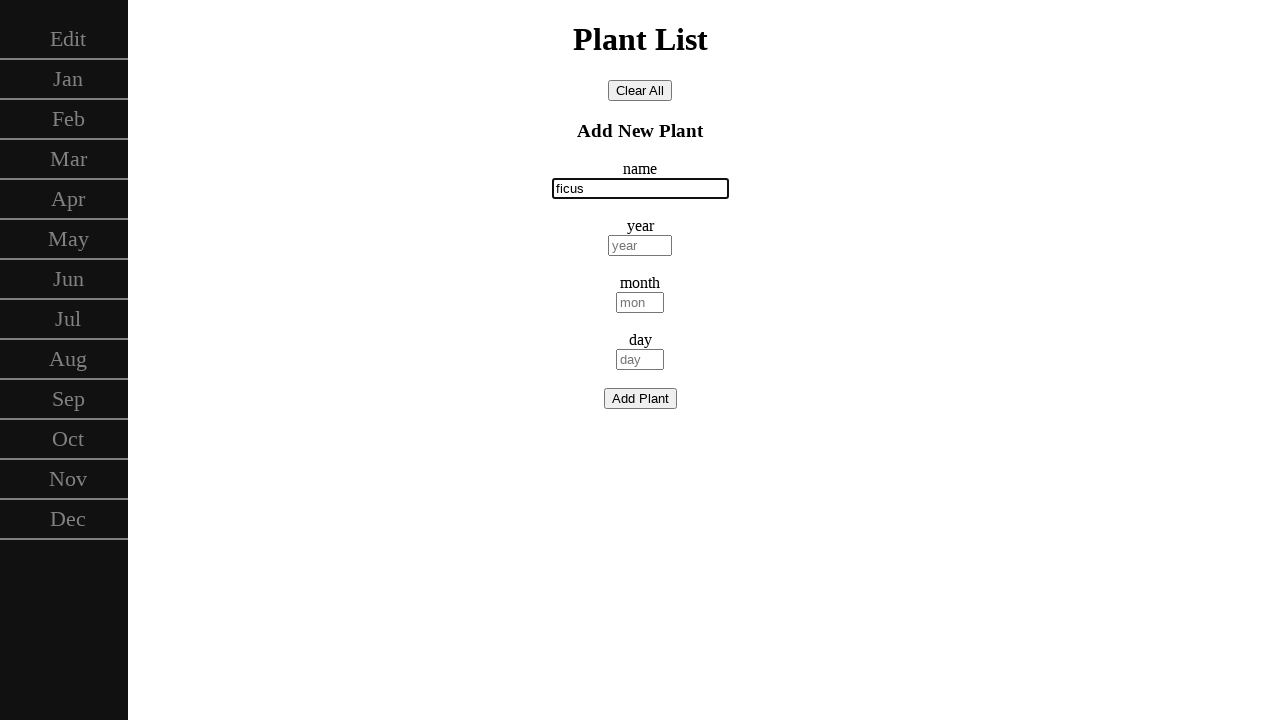

Pressed Tab to navigate to year field on internal:attr=[placeholder="name"i]
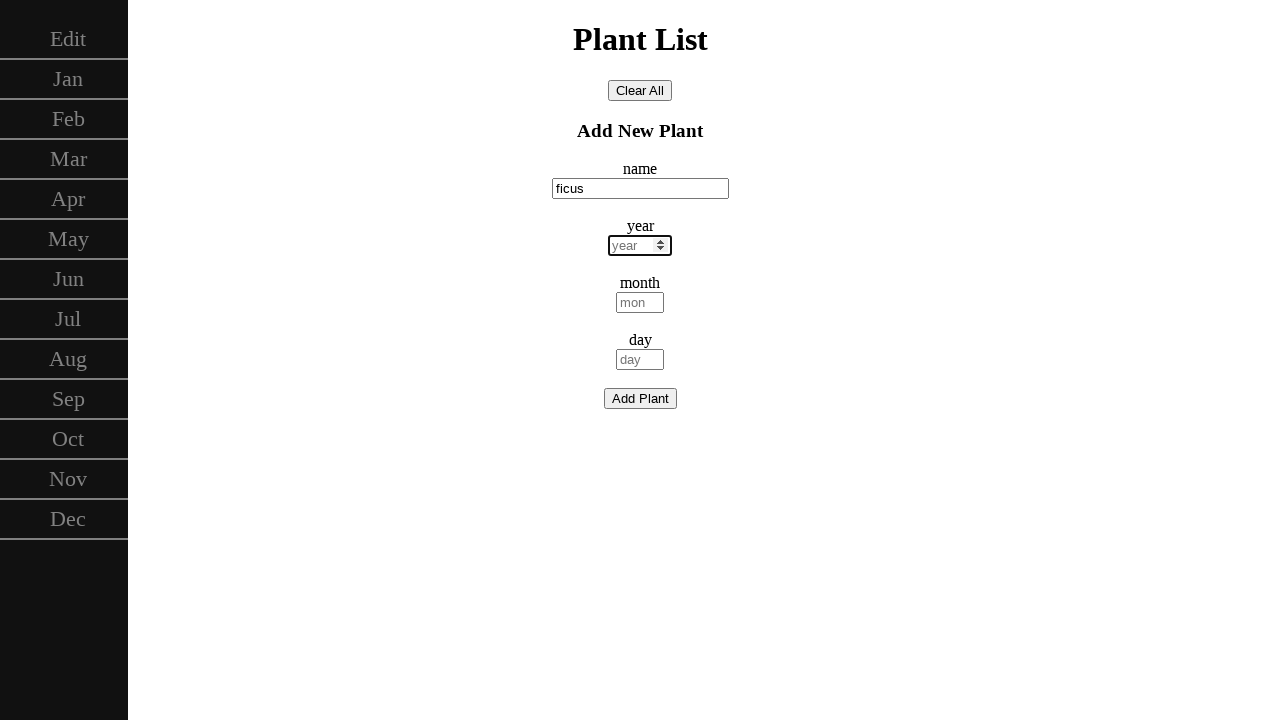

Entered year '2025'
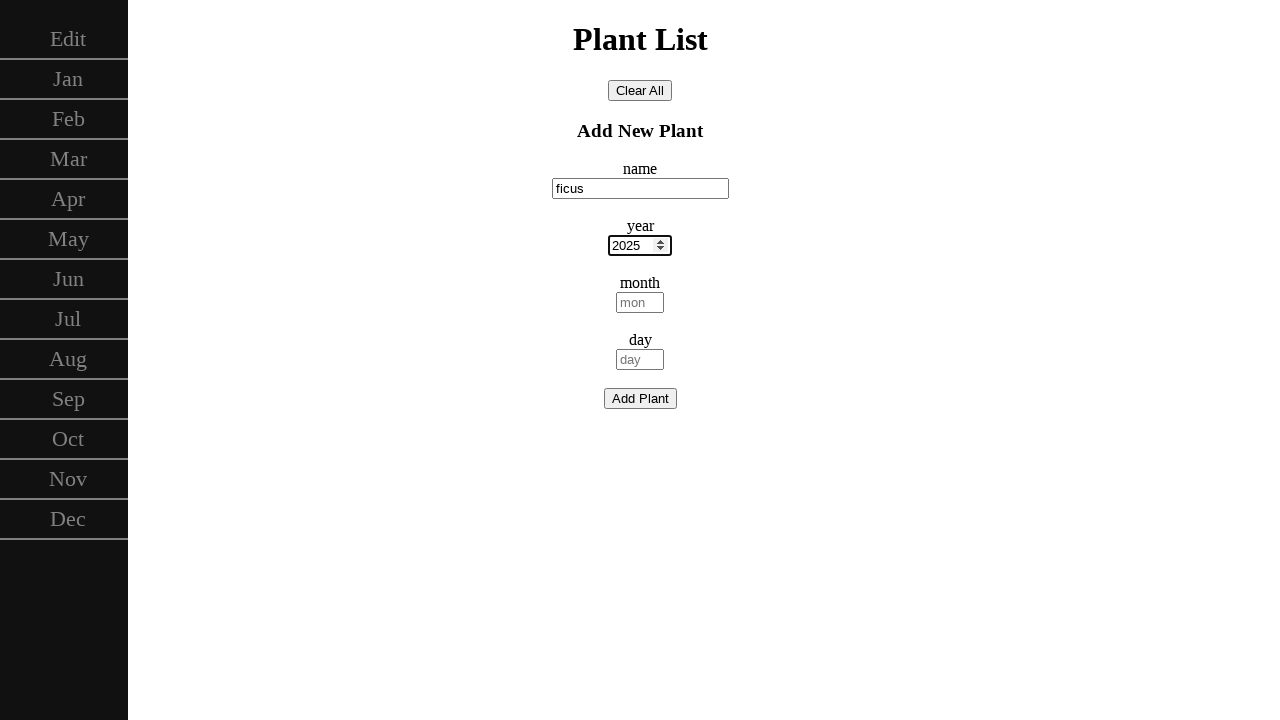

Pressed Tab to navigate to first numeric field
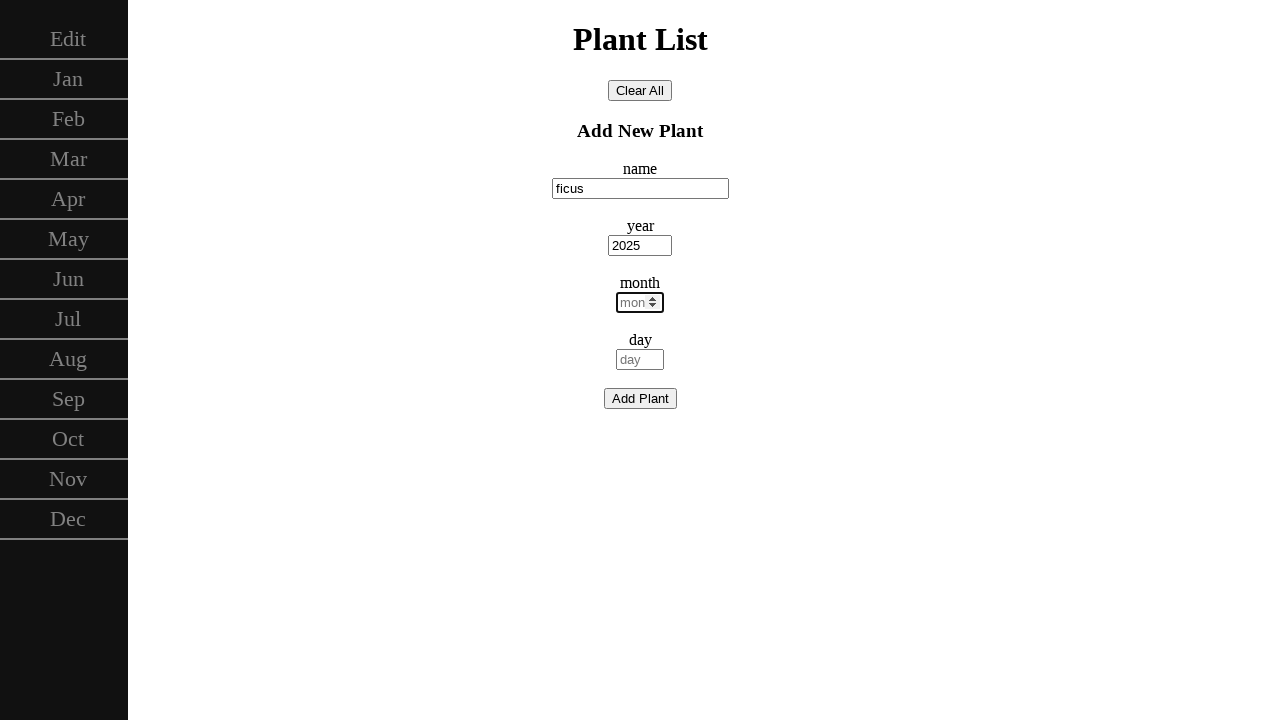

Entered first numeric value '1'
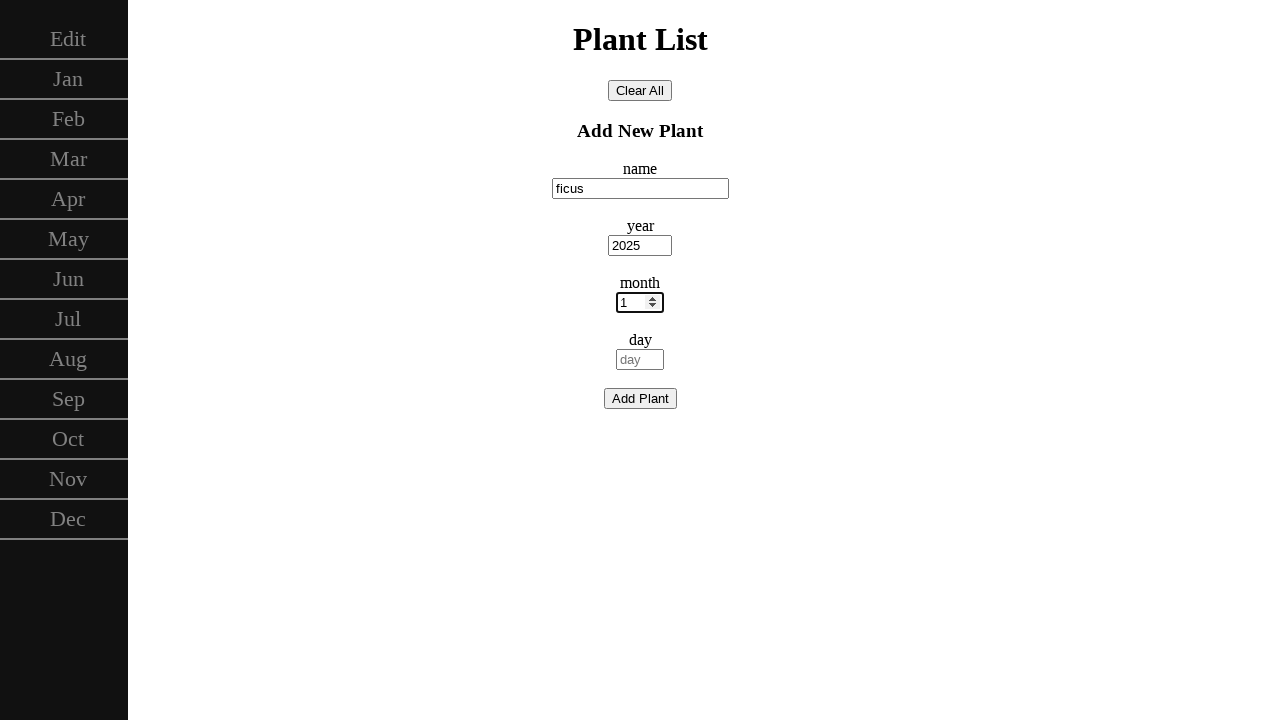

Pressed Tab to navigate to second numeric field
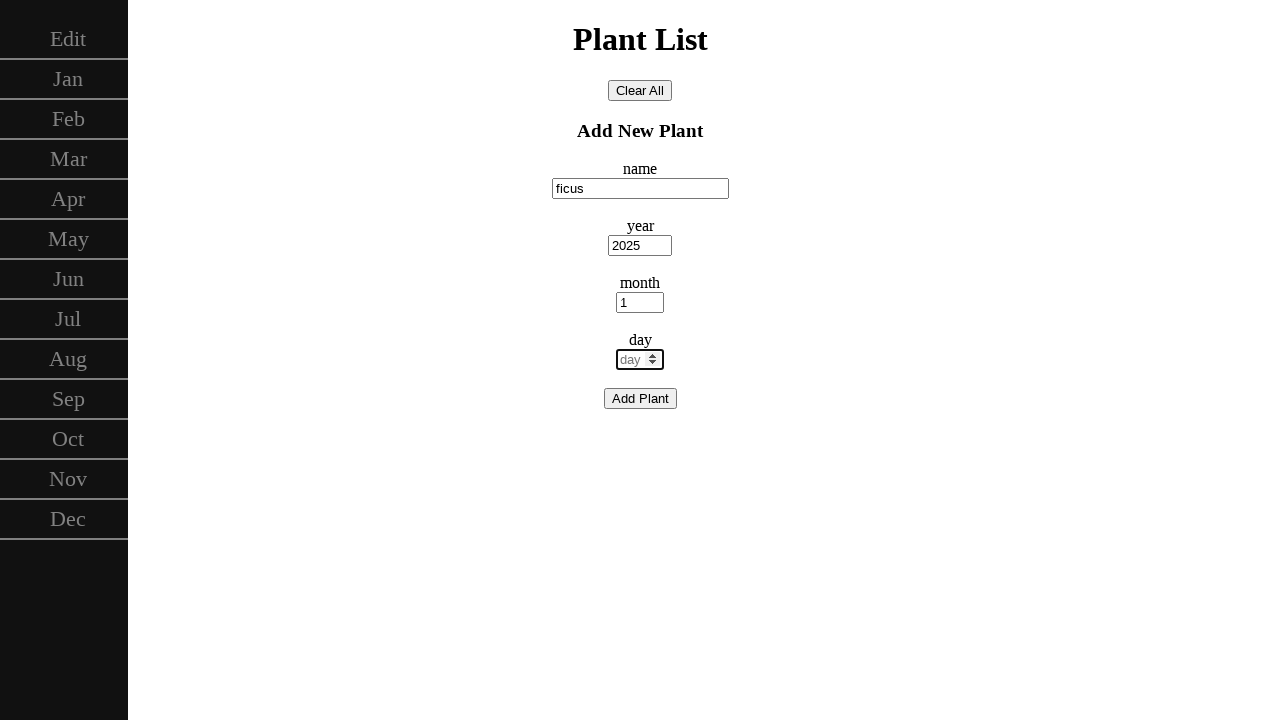

Entered second numeric value '1'
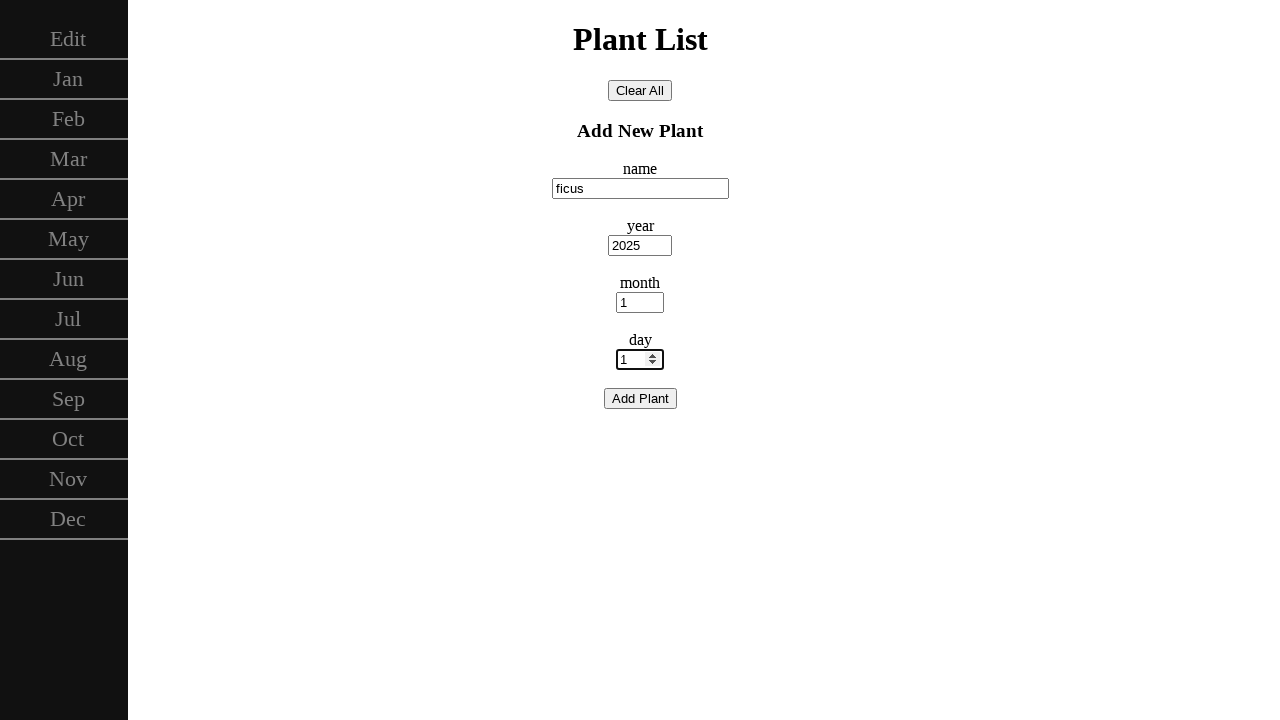

Pressed Tab to navigate to submit button
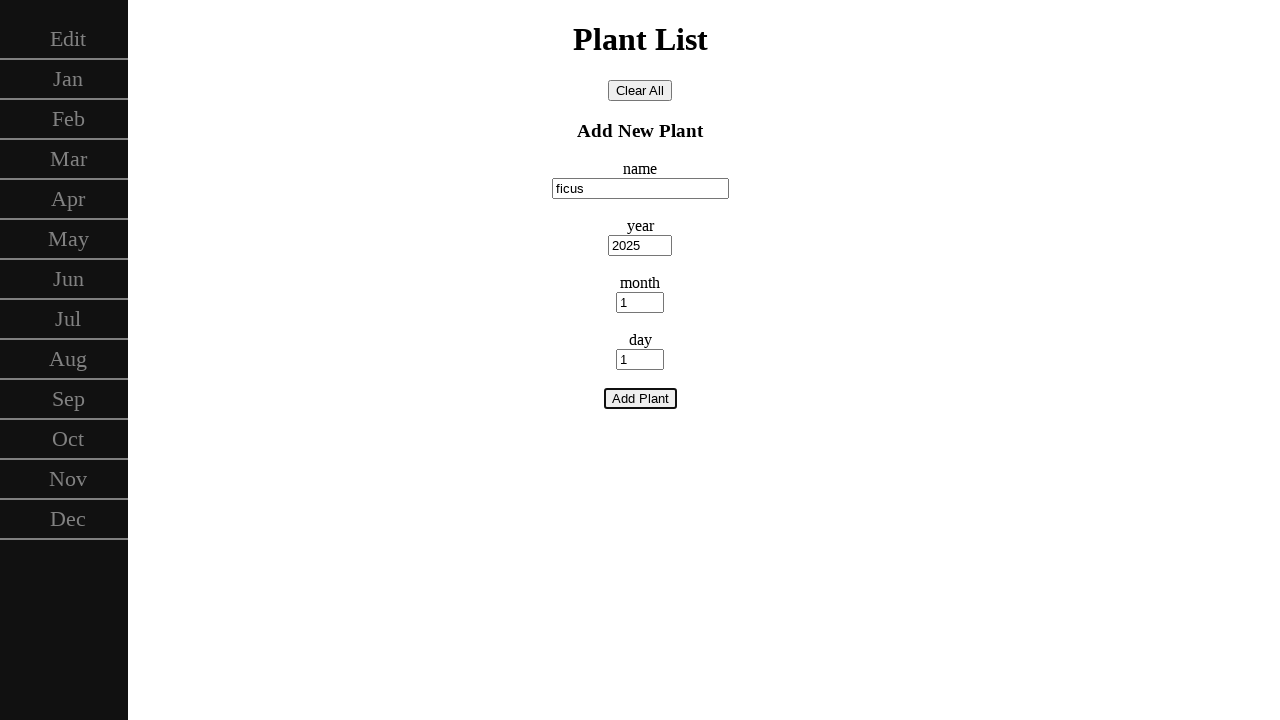

Pressed Enter to submit the form
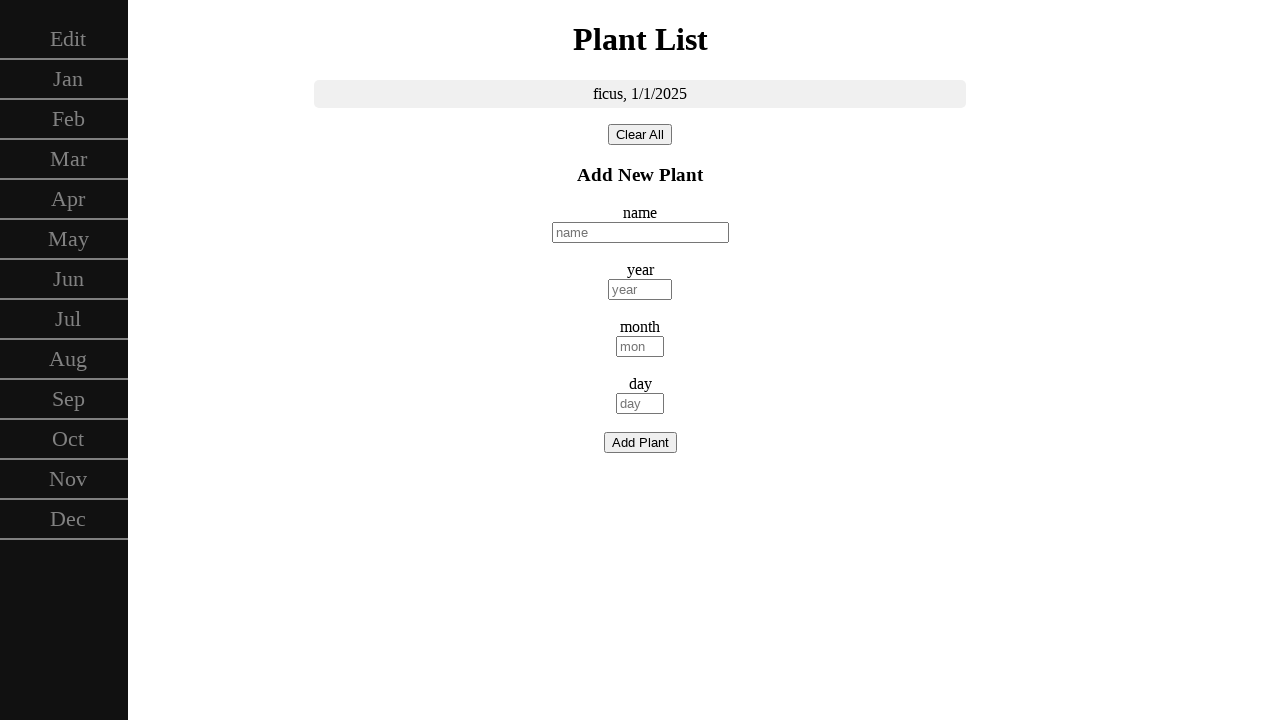

Verified plant list is visible after form submission
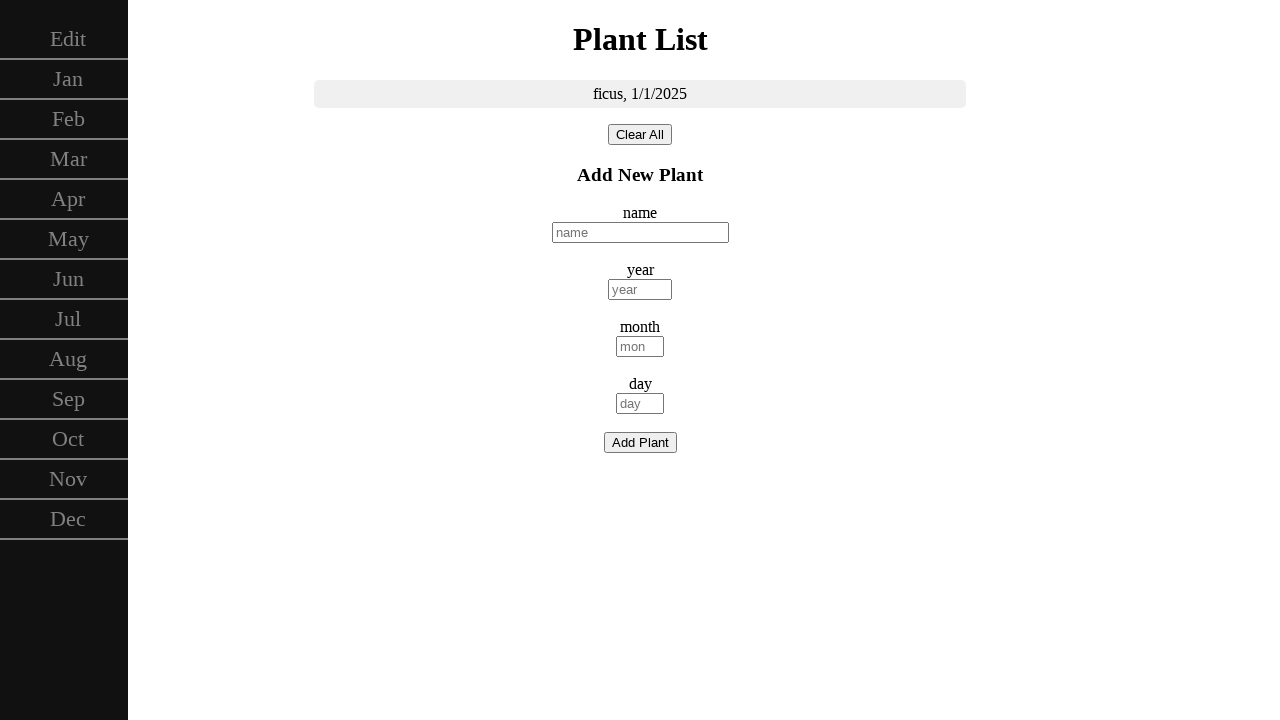

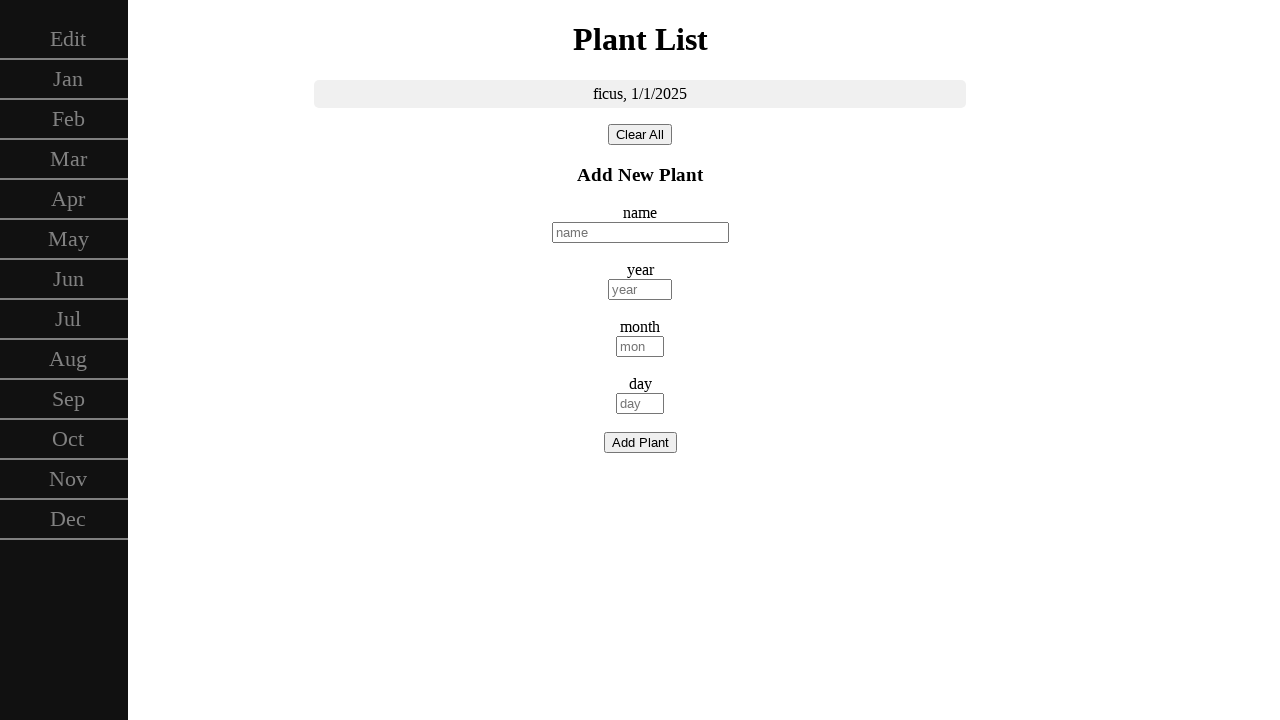